Looks up a meeting room status in a timetable by finding Thursday column and 11:00-13:00 row intersection

Starting URL: https://obstaclecourse.tricentis.com/Obstacles/41037

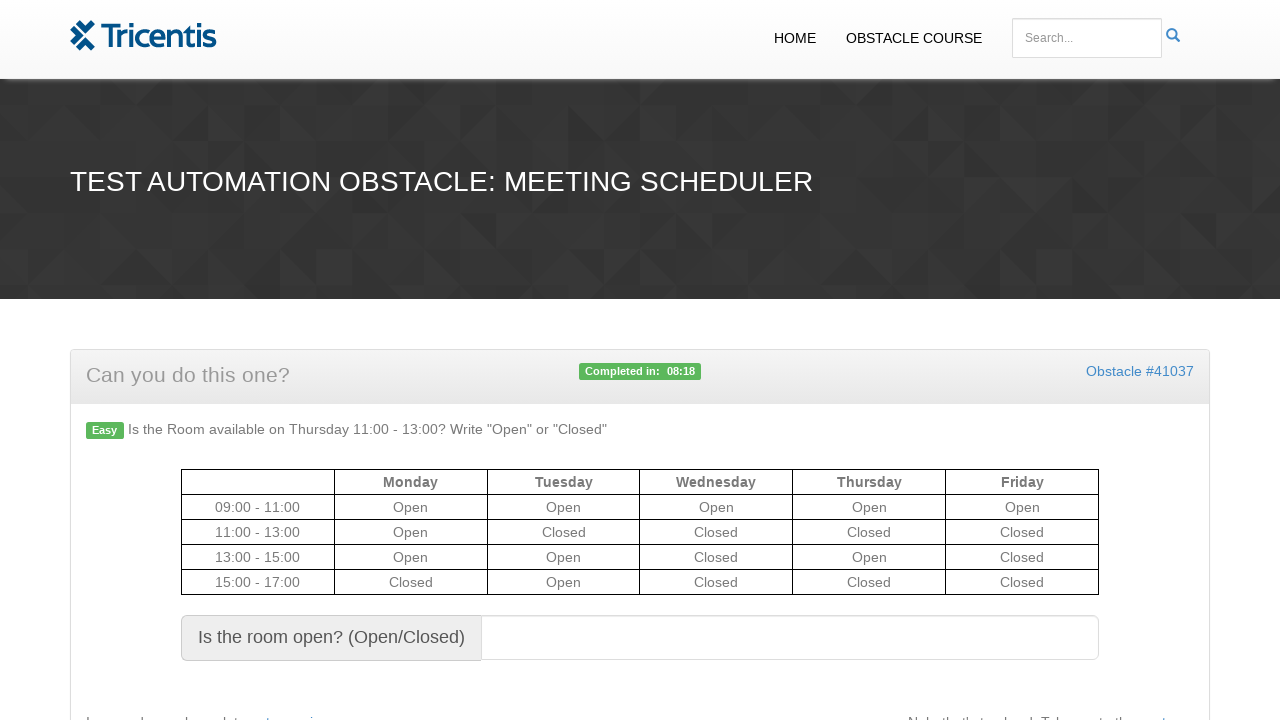

Located Thursday column header in timetable
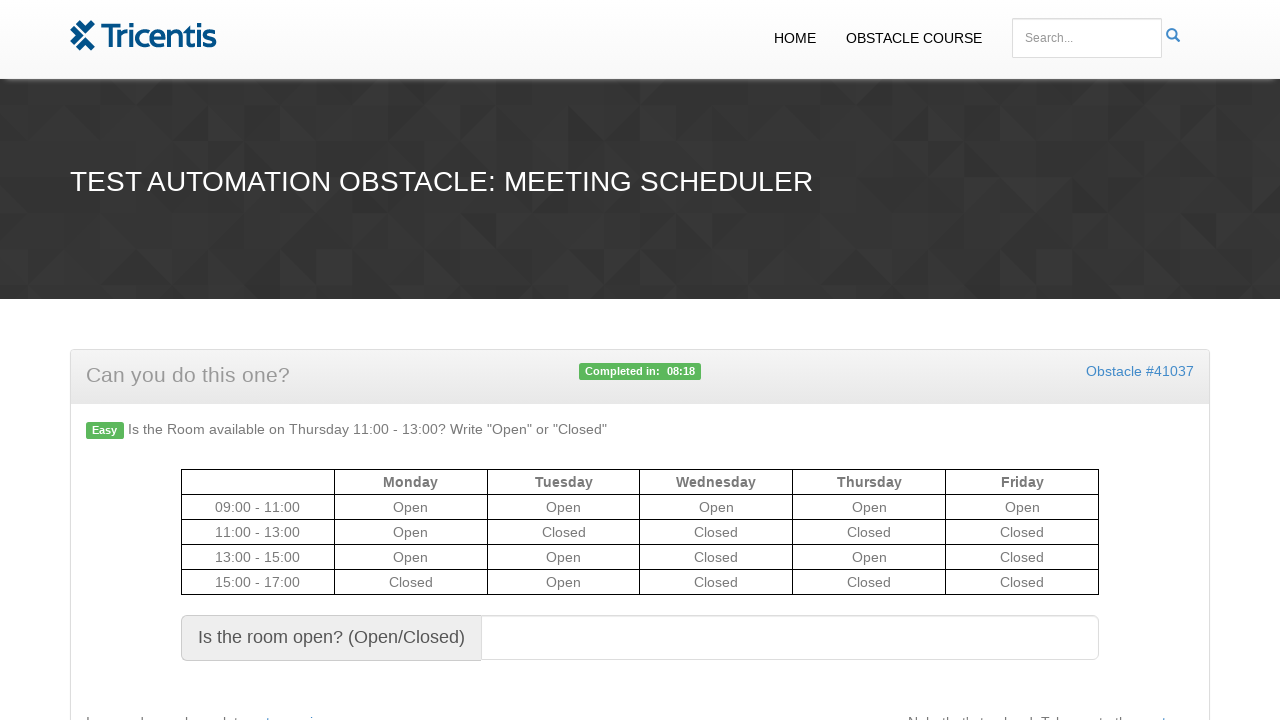

Retrieved Thursday column cell index
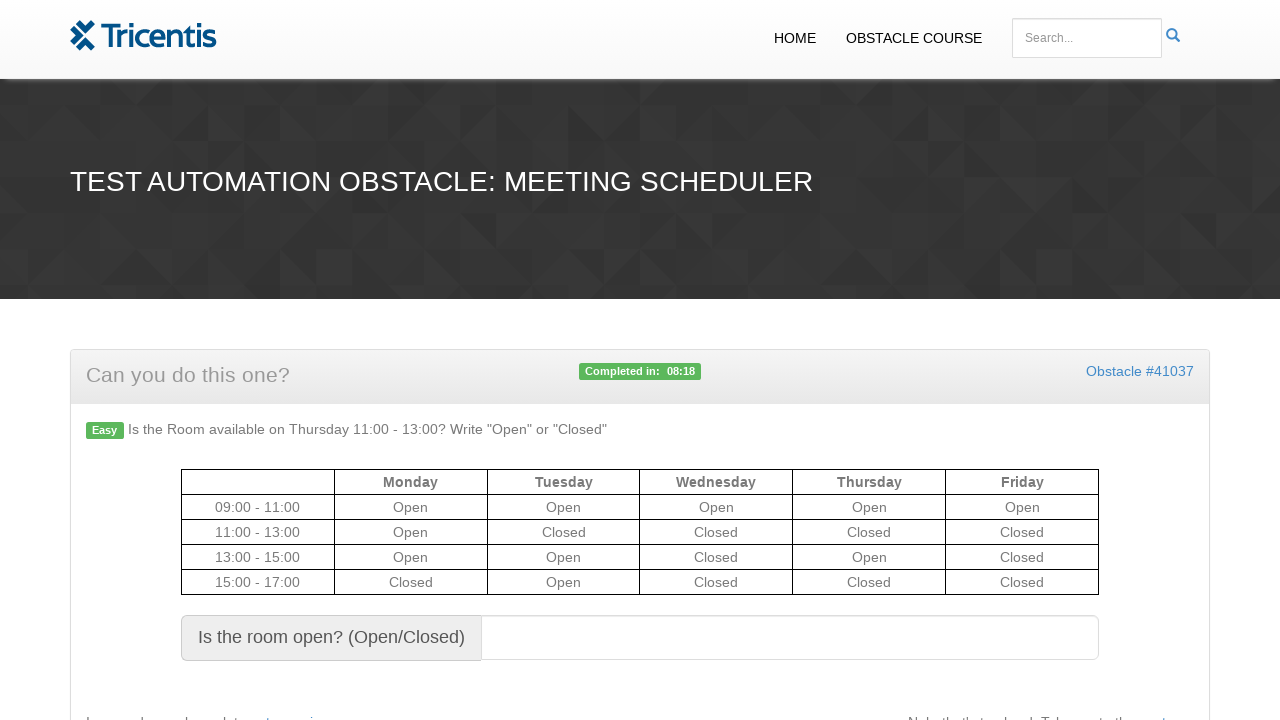

Located 11:00 - 13:00 time slot row in timetable
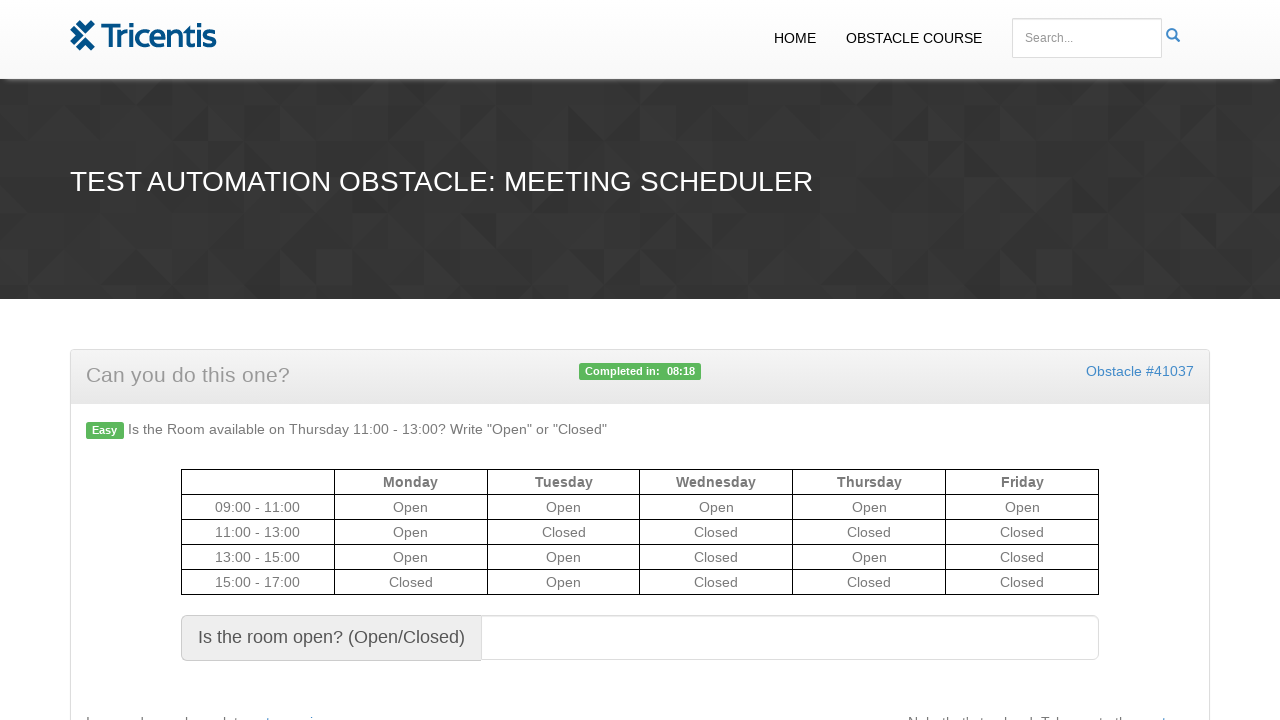

Retrieved room status from Thursday 11:00-13:00 intersection
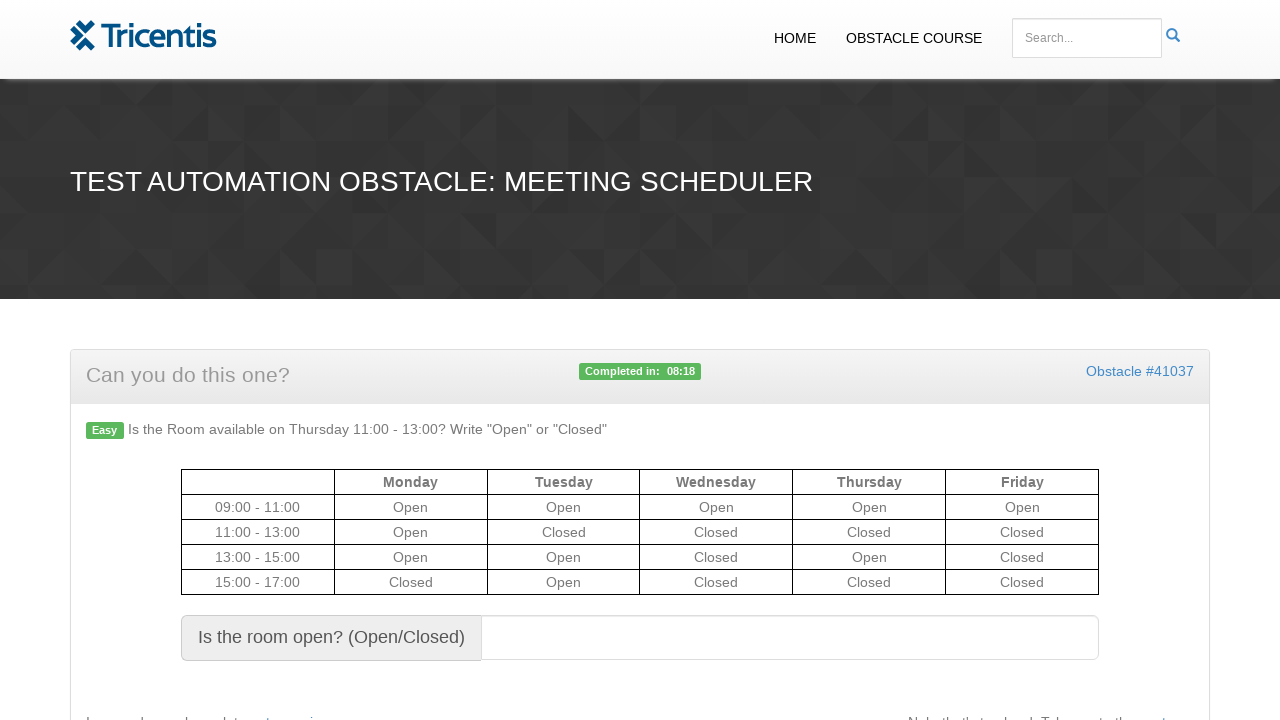

Filled result field with room status on #resulttext
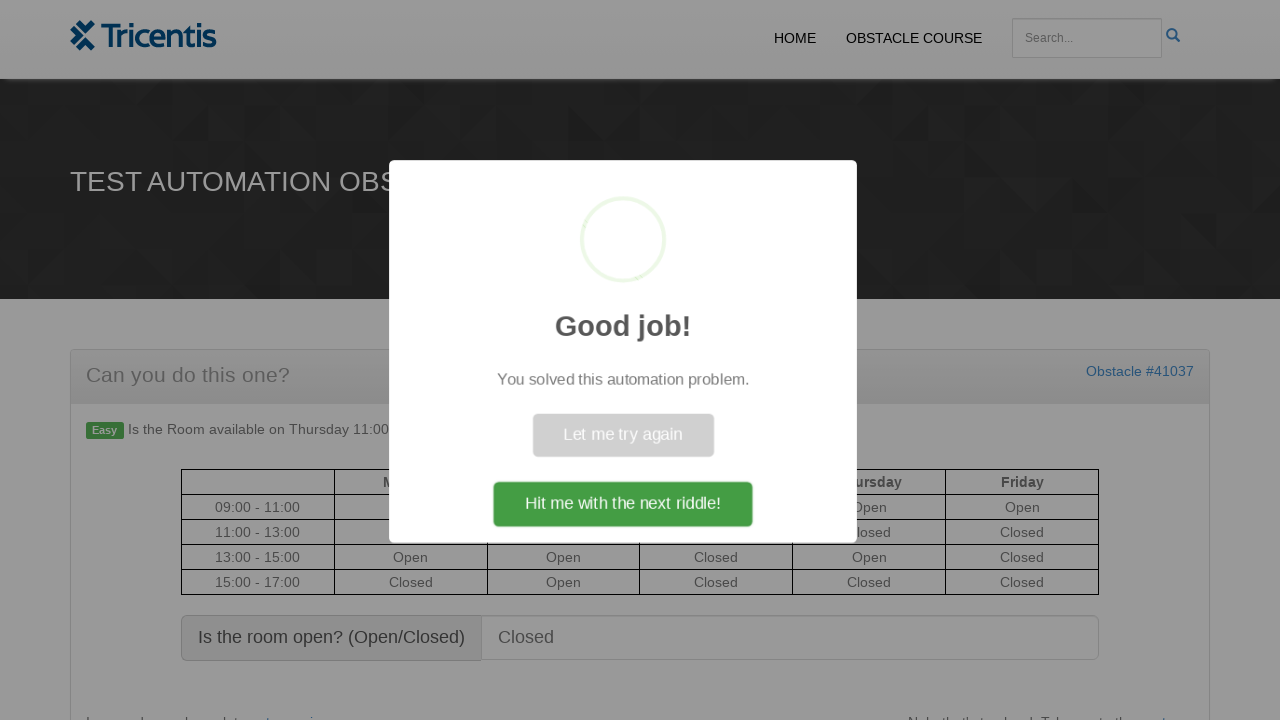

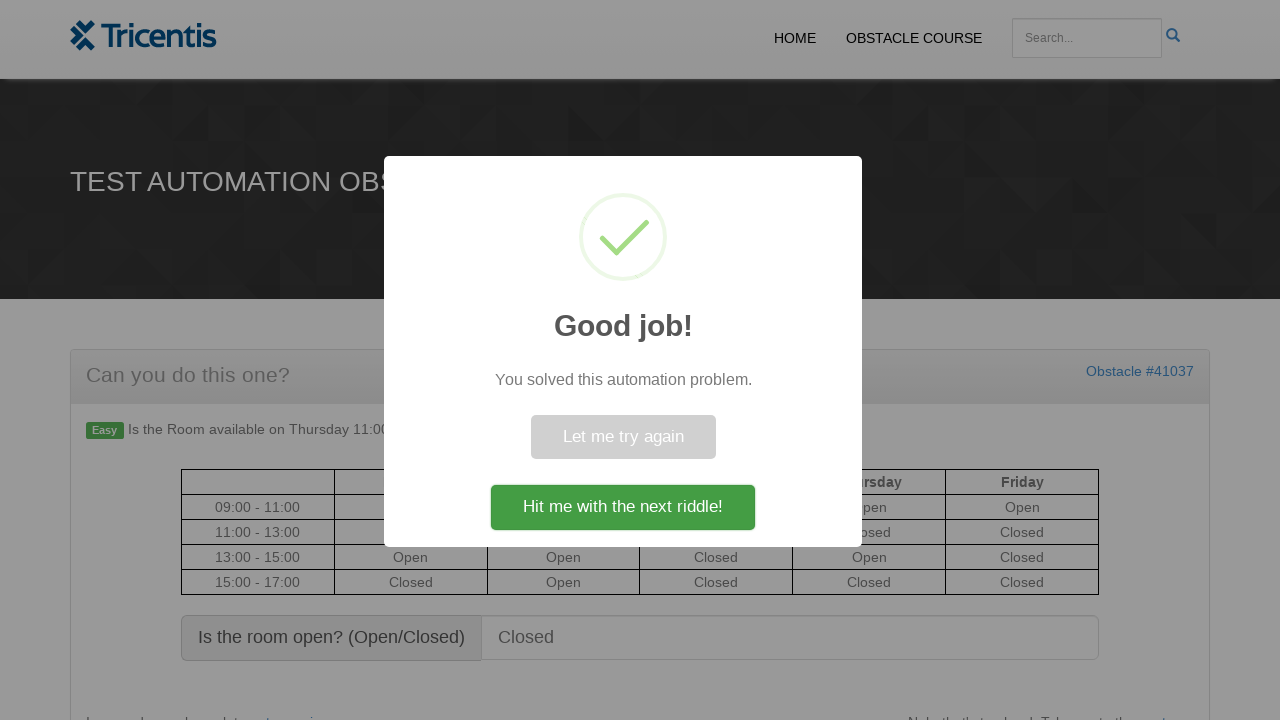